Tests various alert dialog interactions including accepting simple alerts, dismissing confirmation dialogs, and entering text in prompt alerts

Starting URL: https://www.leafground.com/alert.xhtml

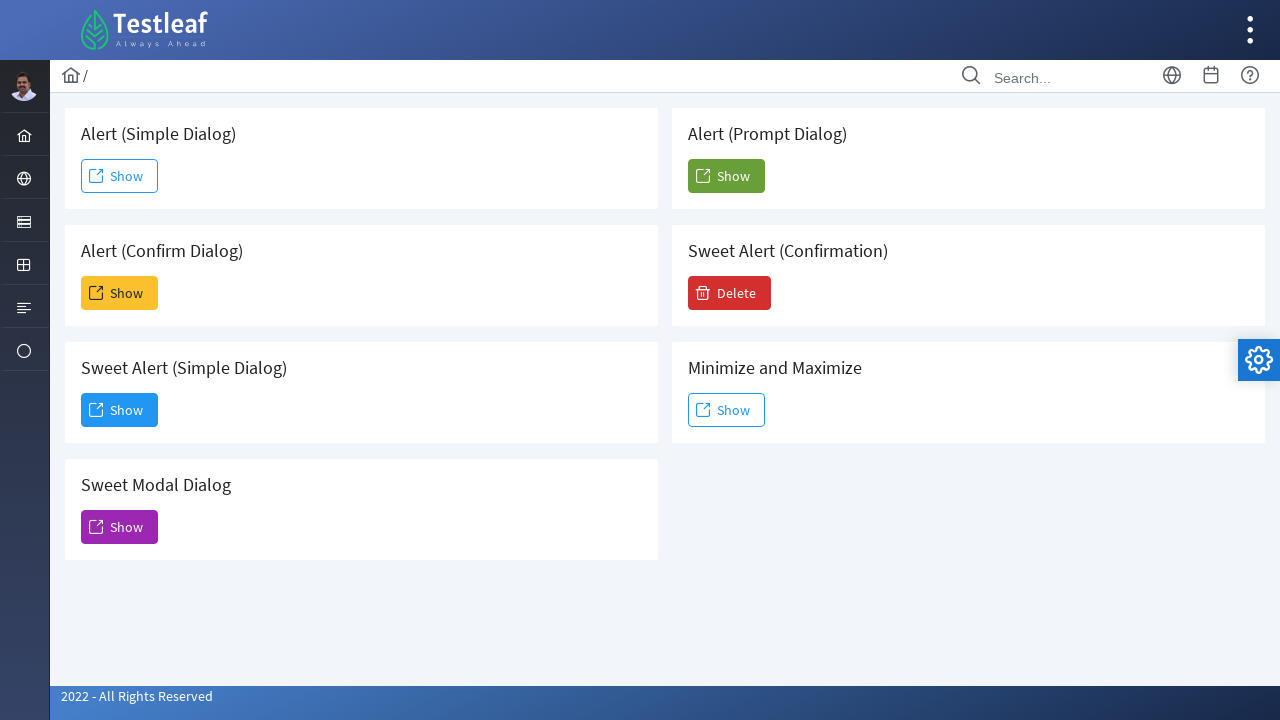

Clicked button to trigger simple alert at (120, 176) on #j_idt88\:j_idt91
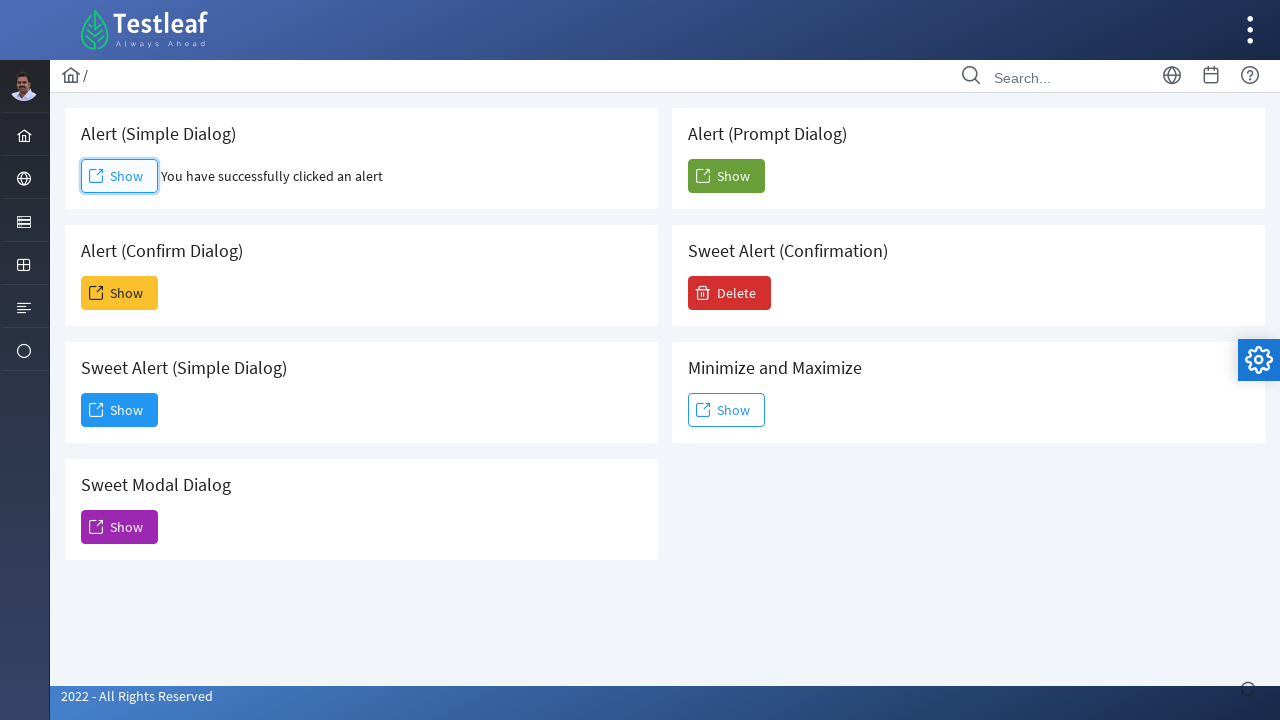

Set up handler to accept dialog
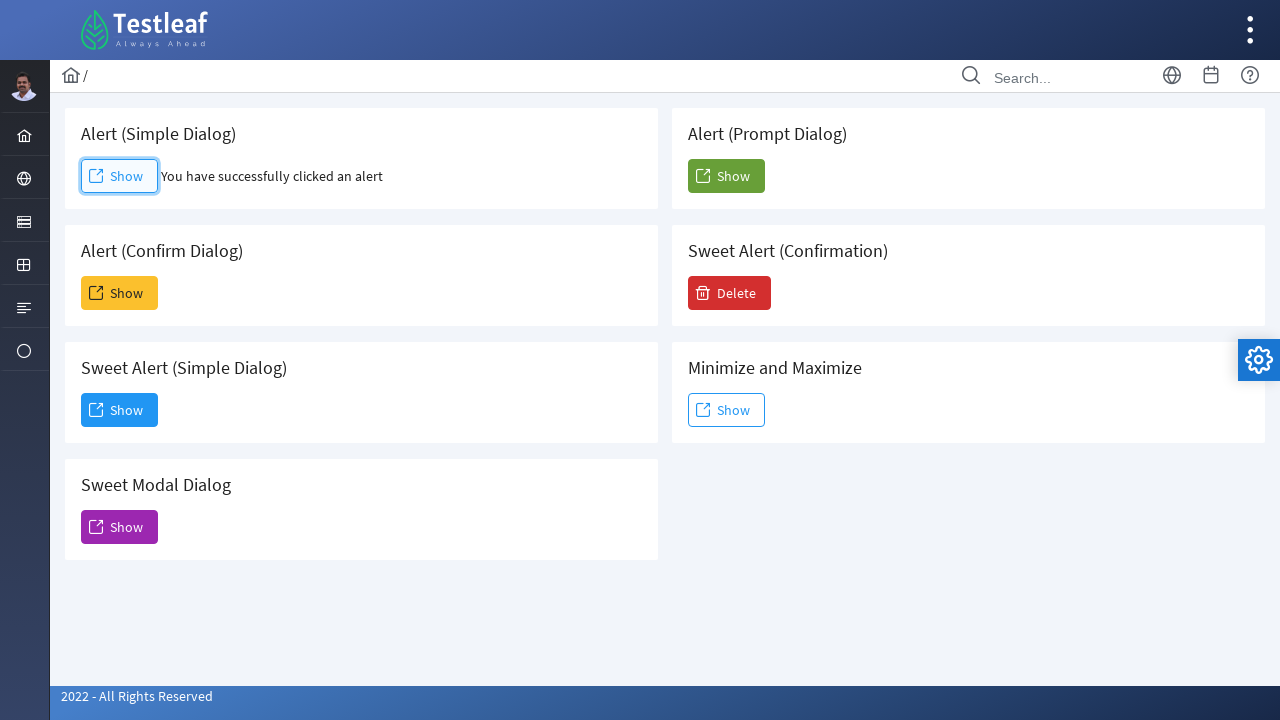

Waited 2 seconds after accepting simple alert
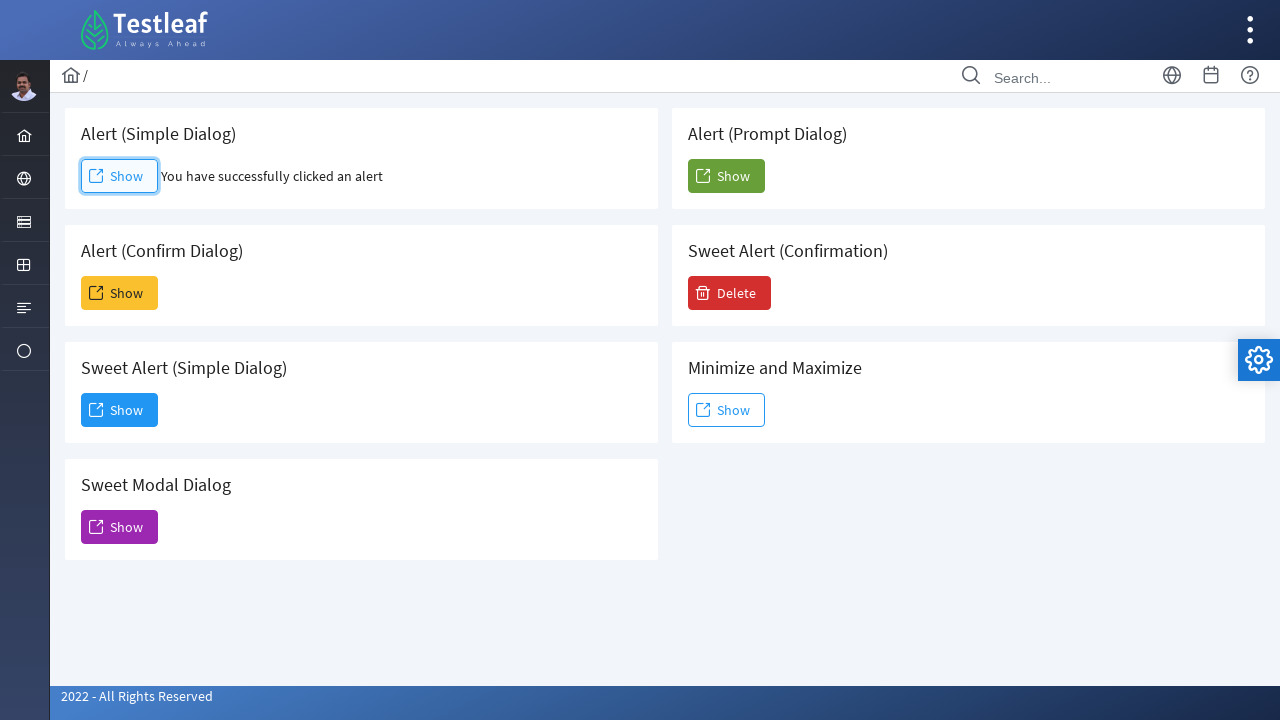

Clicked button to trigger confirmation dialog at (120, 293) on #j_idt88\:j_idt93
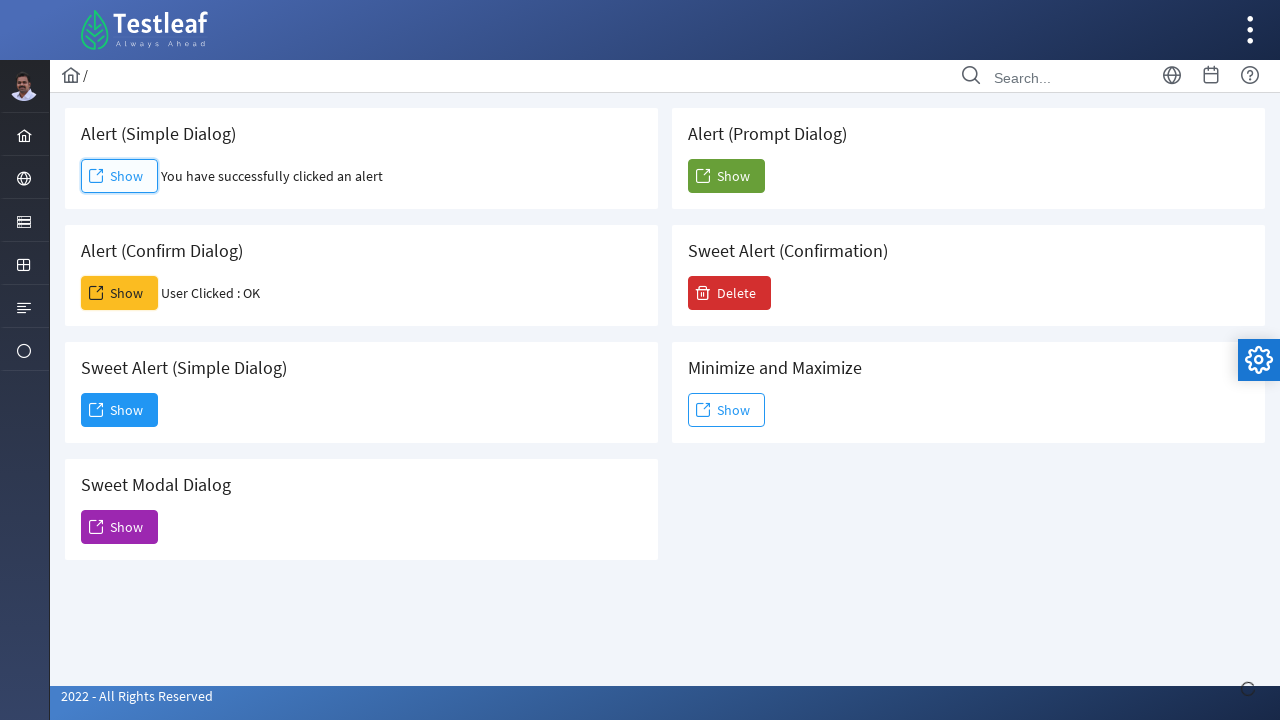

Set up handler to dismiss confirmation dialog
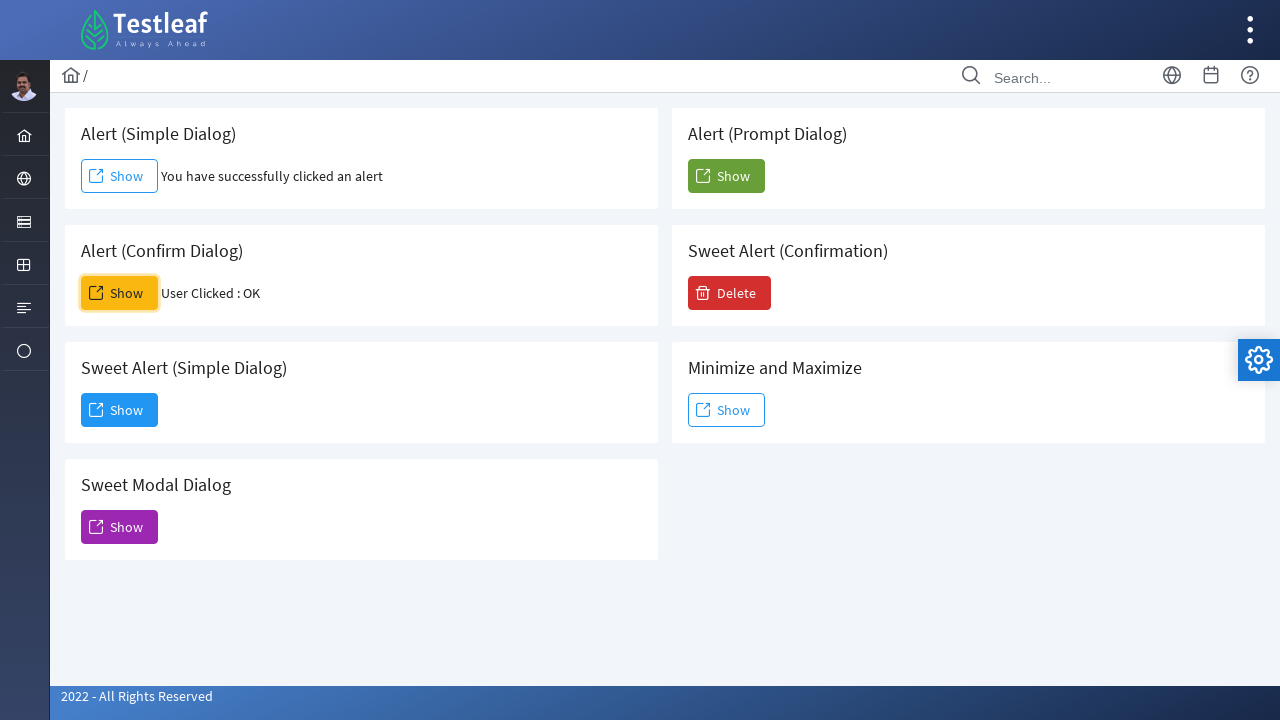

Waited 2 seconds after dismissing confirmation dialog
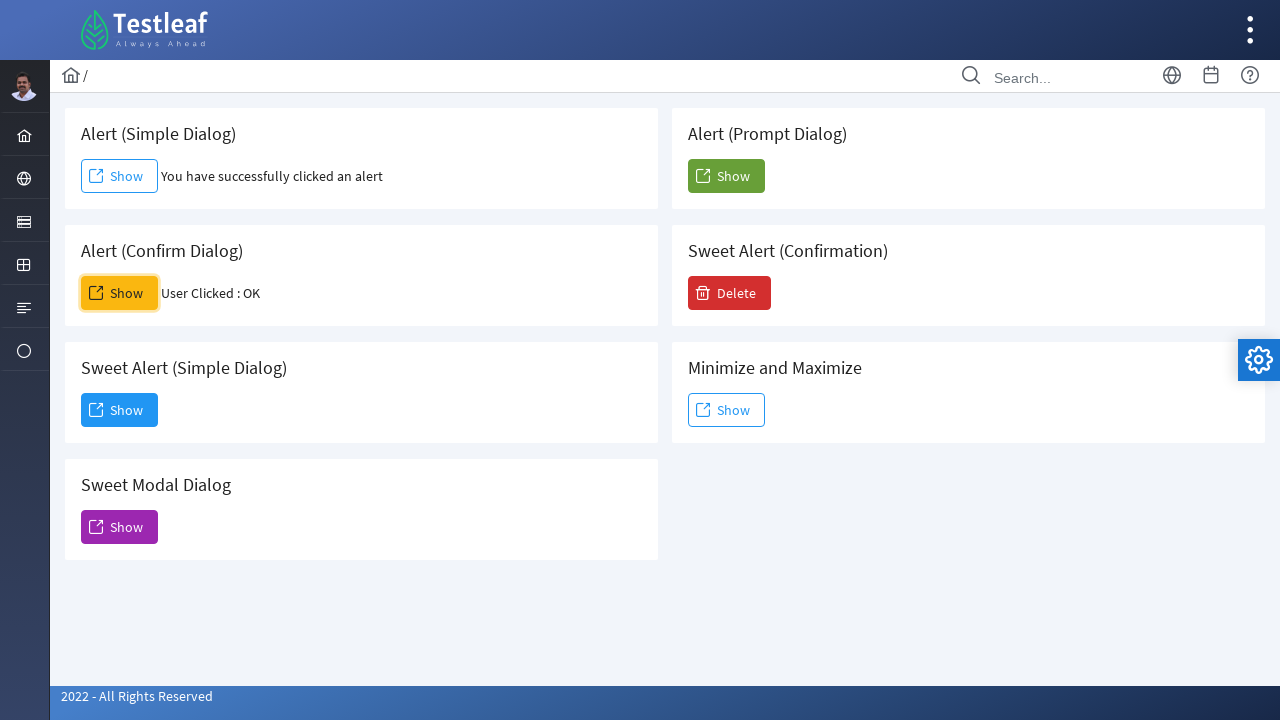

Clicked button to trigger prompt alert at (726, 176) on #j_idt88\:j_idt104
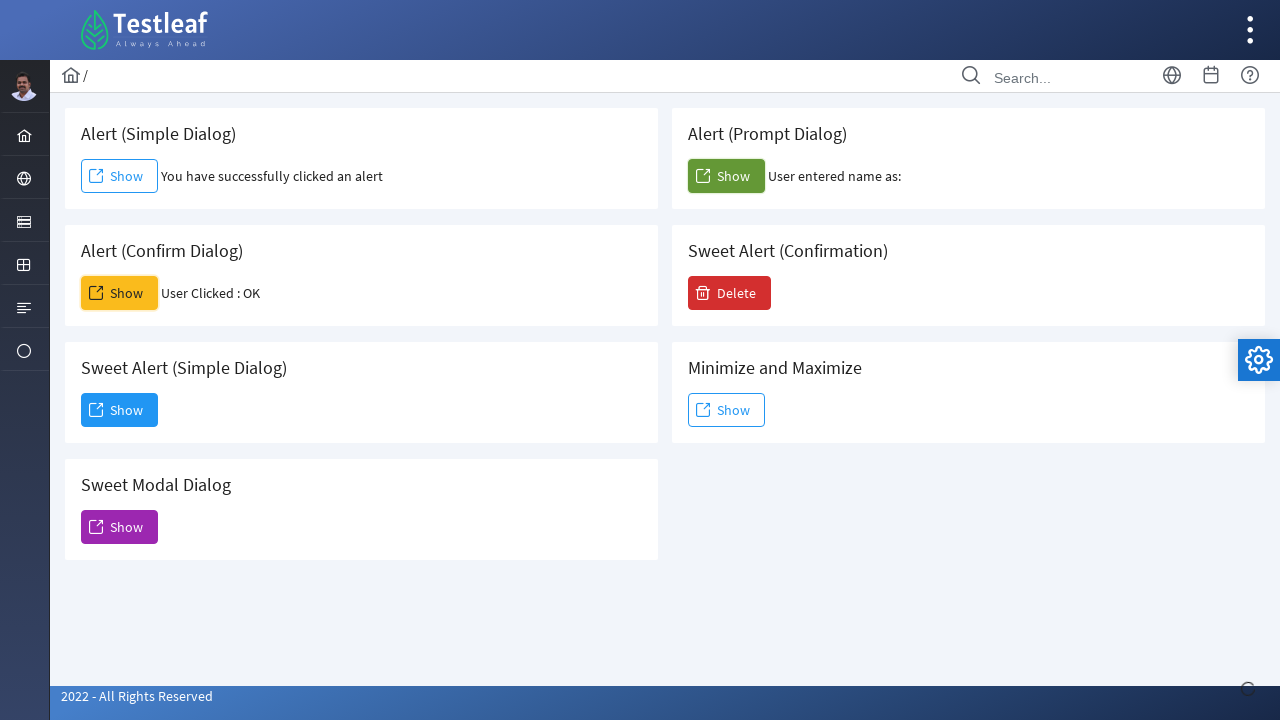

Set up handler to enter text 'Naveenkumar' in prompt and accept
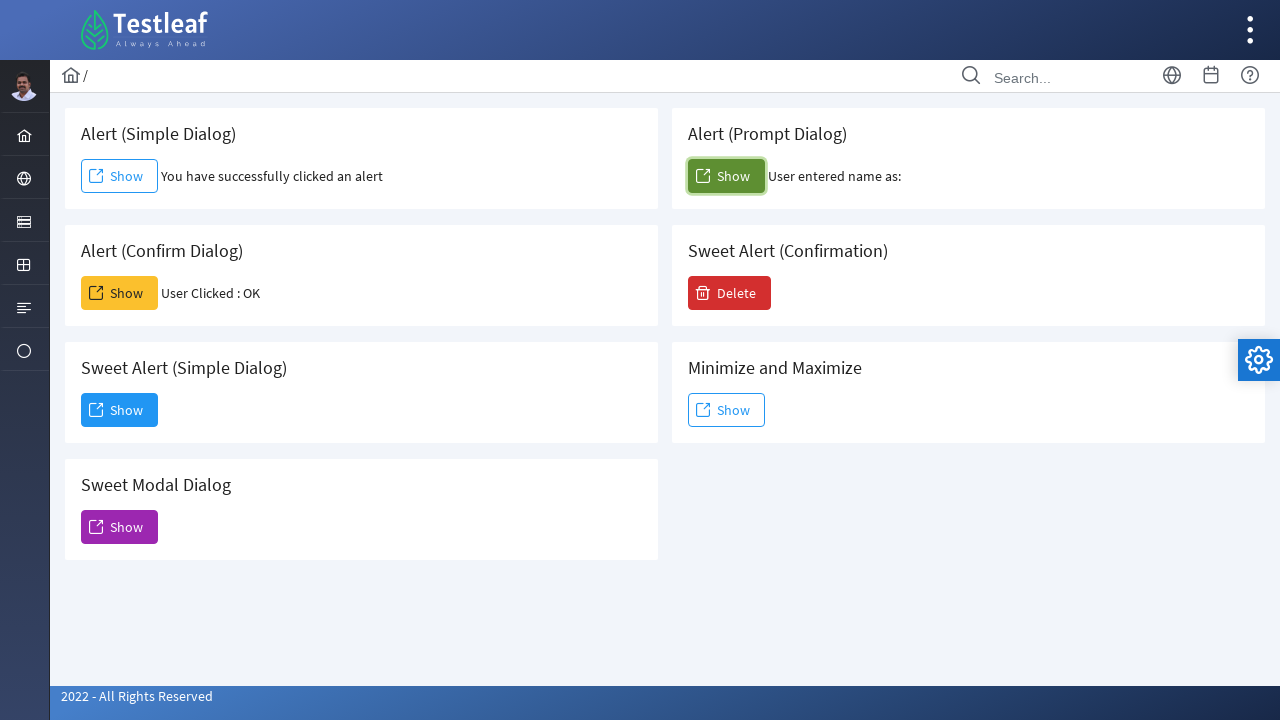

Waited 2 seconds after accepting prompt dialog with text entry
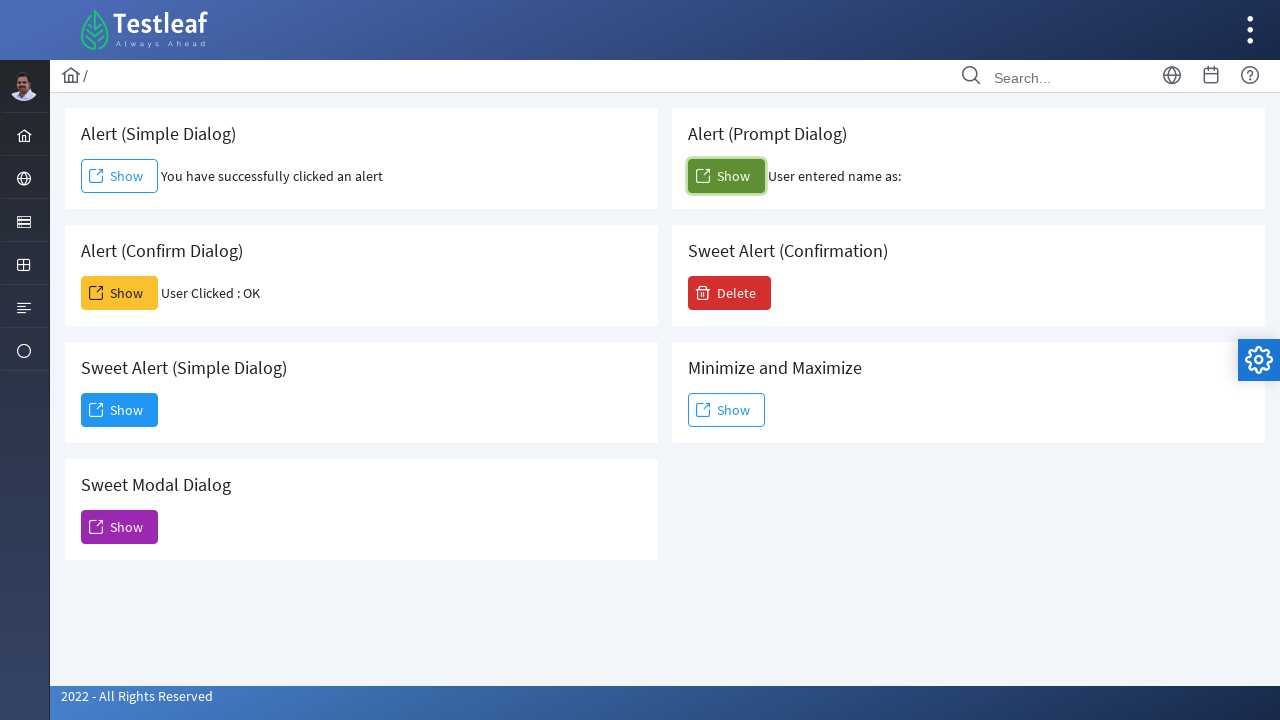

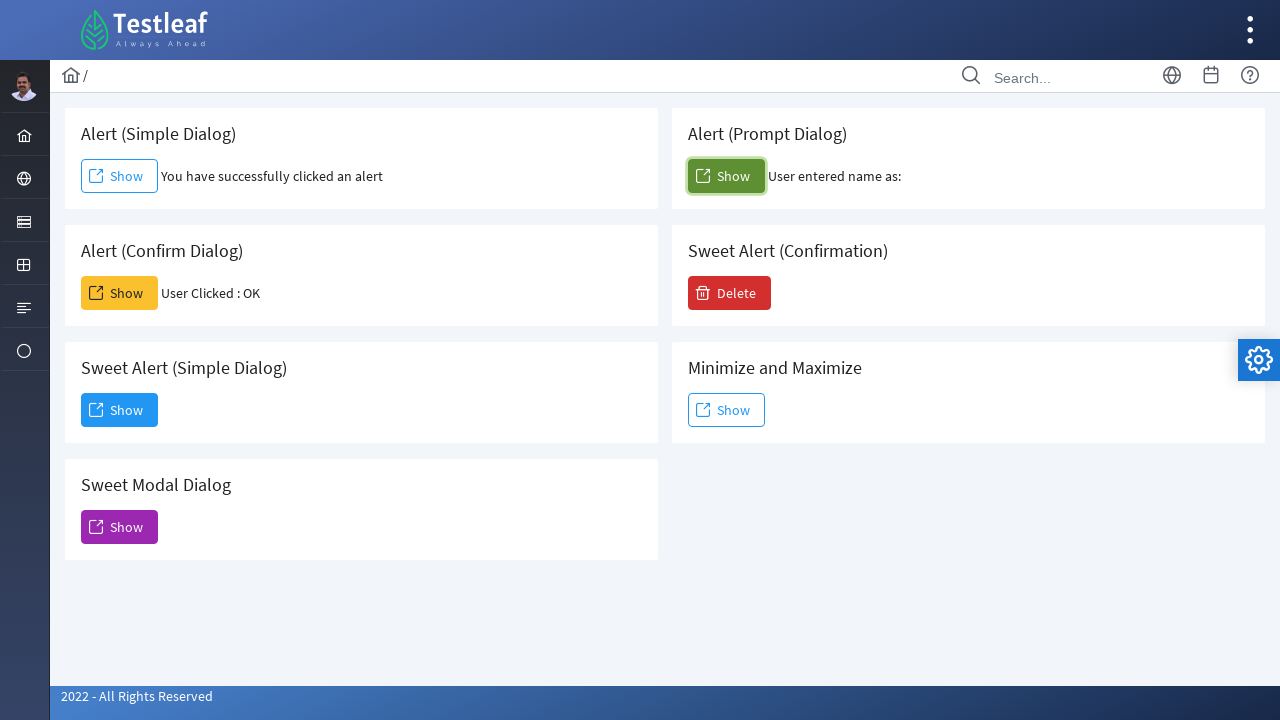